Tests multi-select dropdown functionality by selecting multiple options, deselecting one, and verifying the selections

Starting URL: https://www.hyrtutorials.com/p/html-dropdown-elements-practice.html

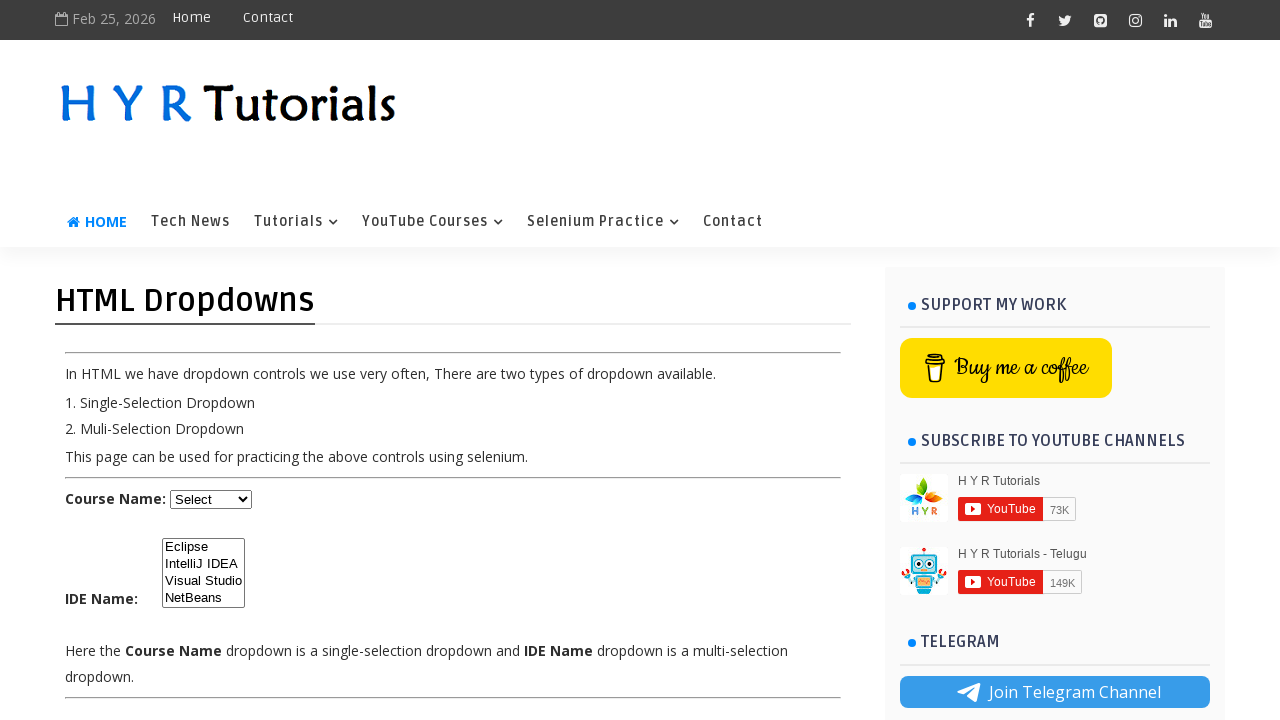

Located the IDE multi-select dropdown element
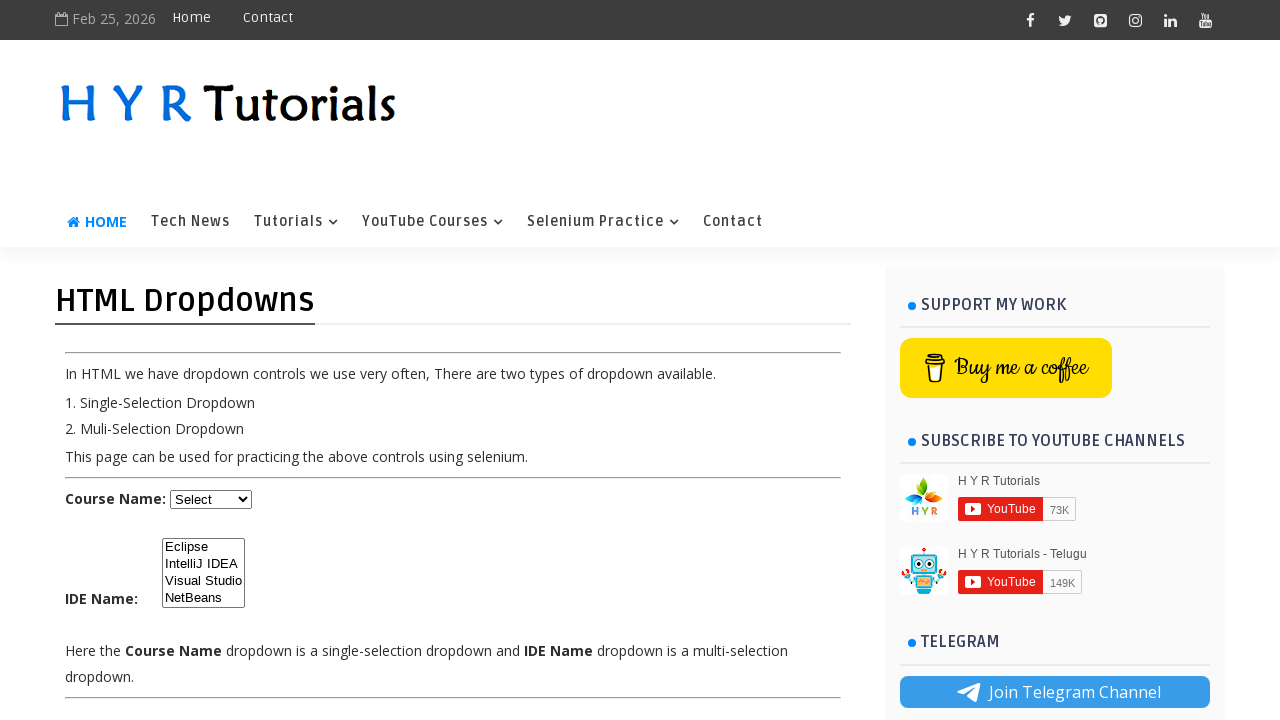

Selected Eclipse by index 1 in the dropdown on #ide
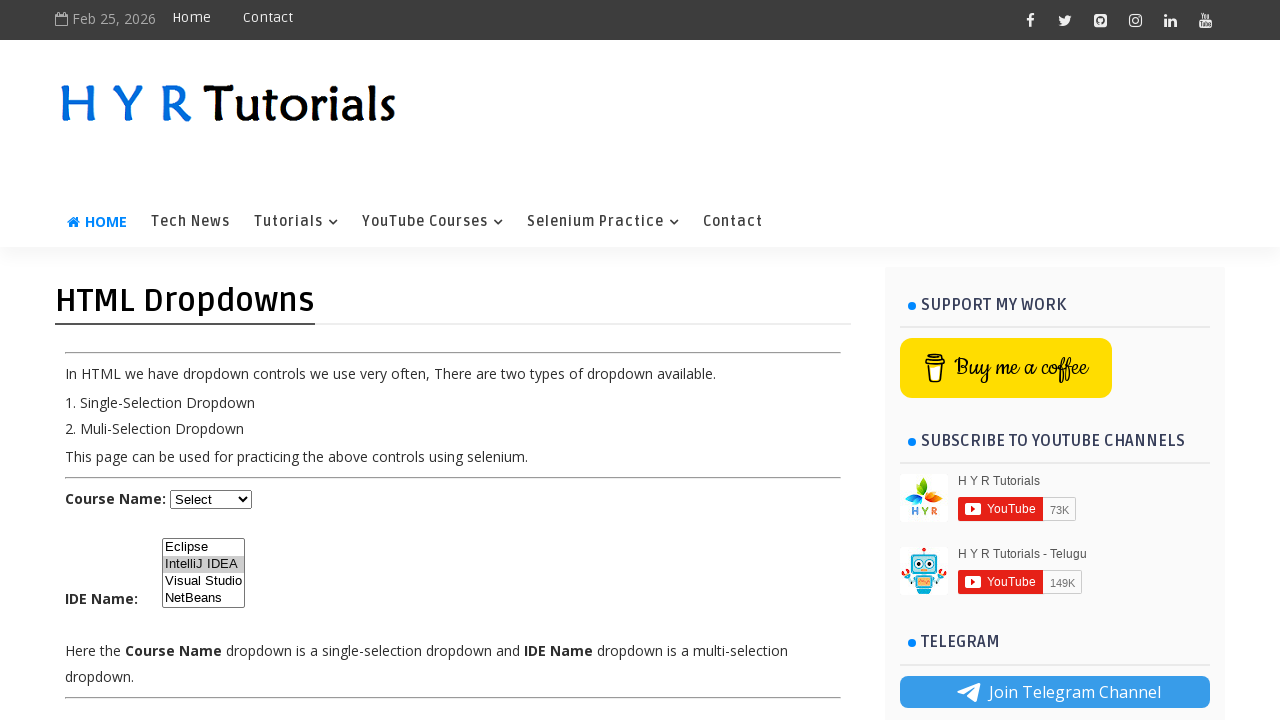

Selected Visual Studio by value 'vs' in the dropdown on #ide
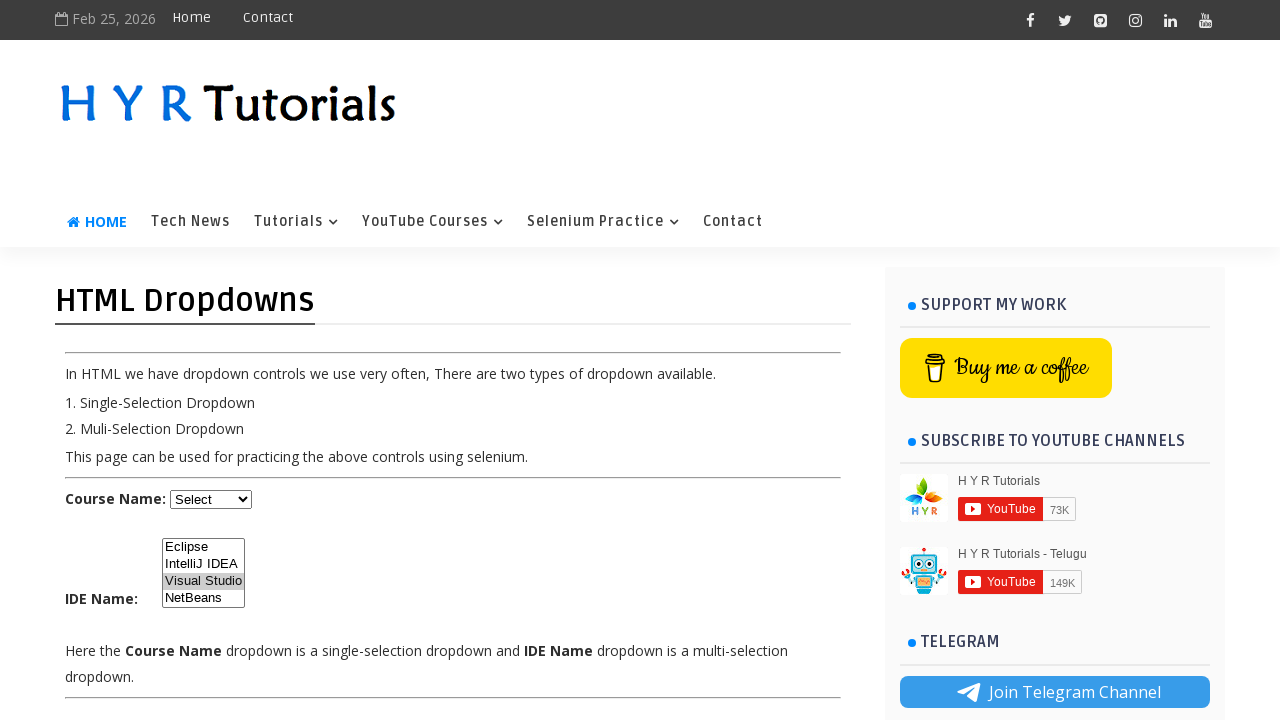

Selected NetBeans by label in the dropdown on #ide
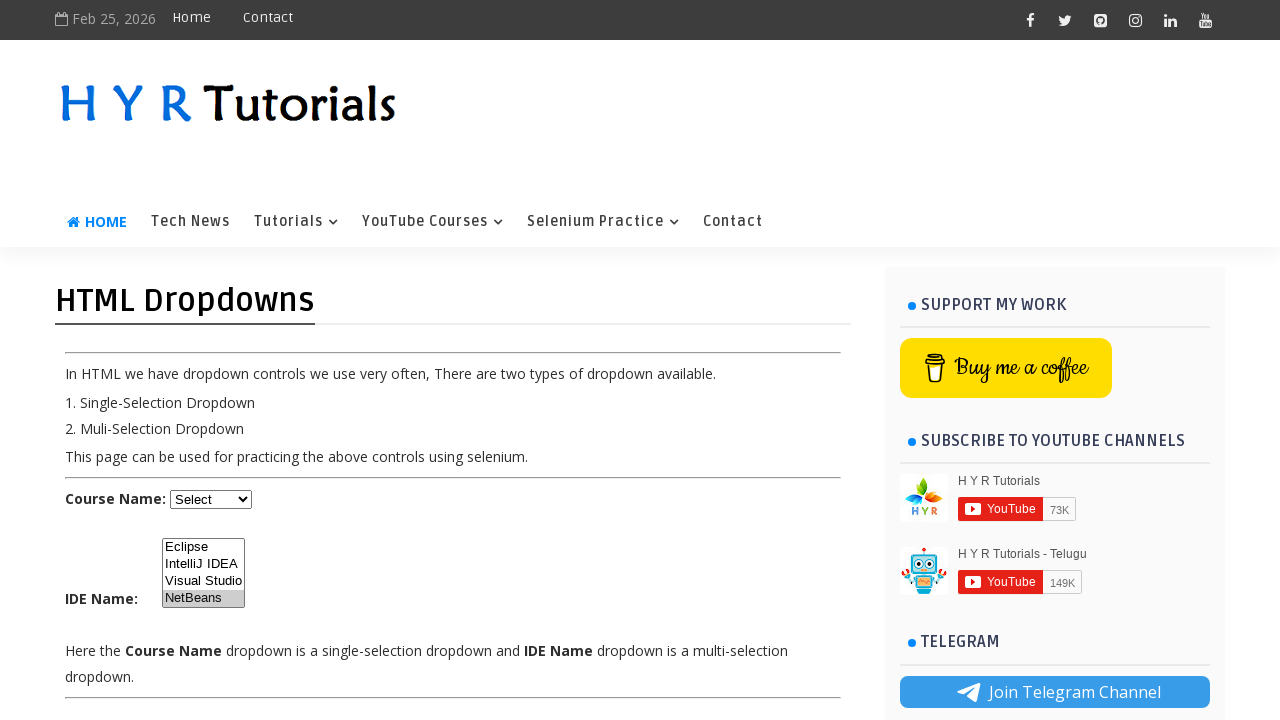

Retrieved all currently selected option values from the dropdown
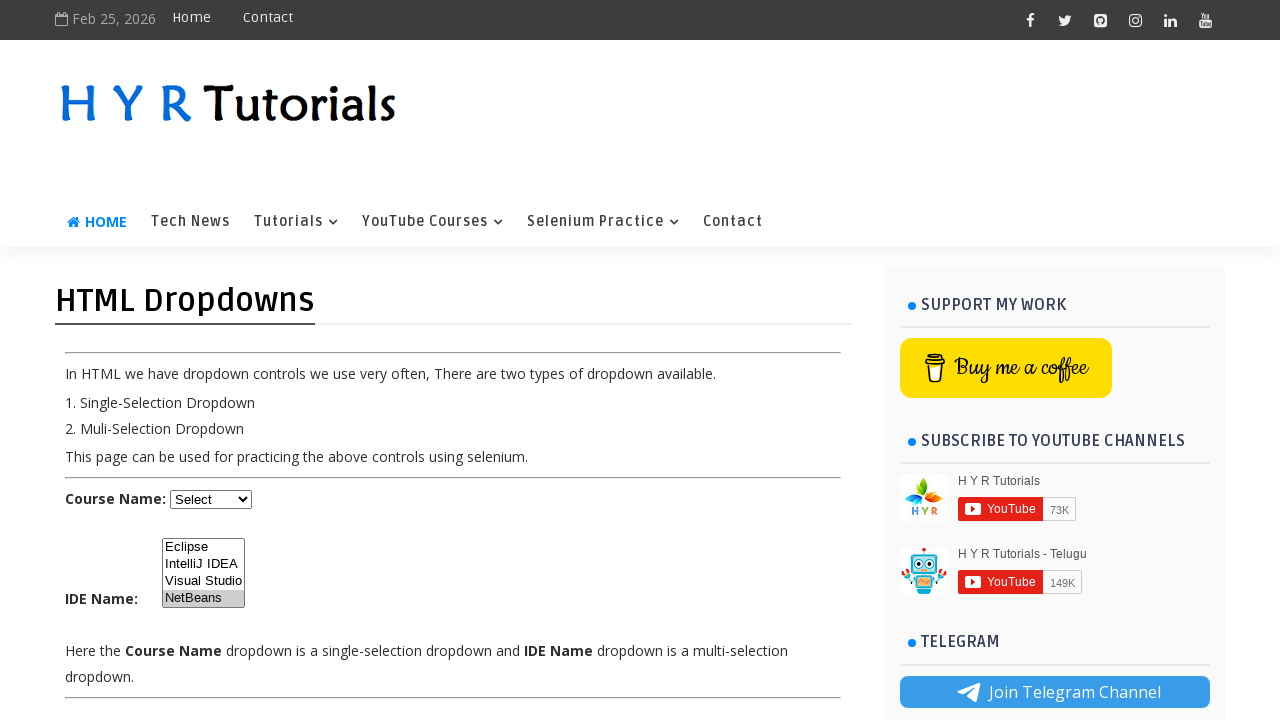

Retrieved all available options in the dropdown
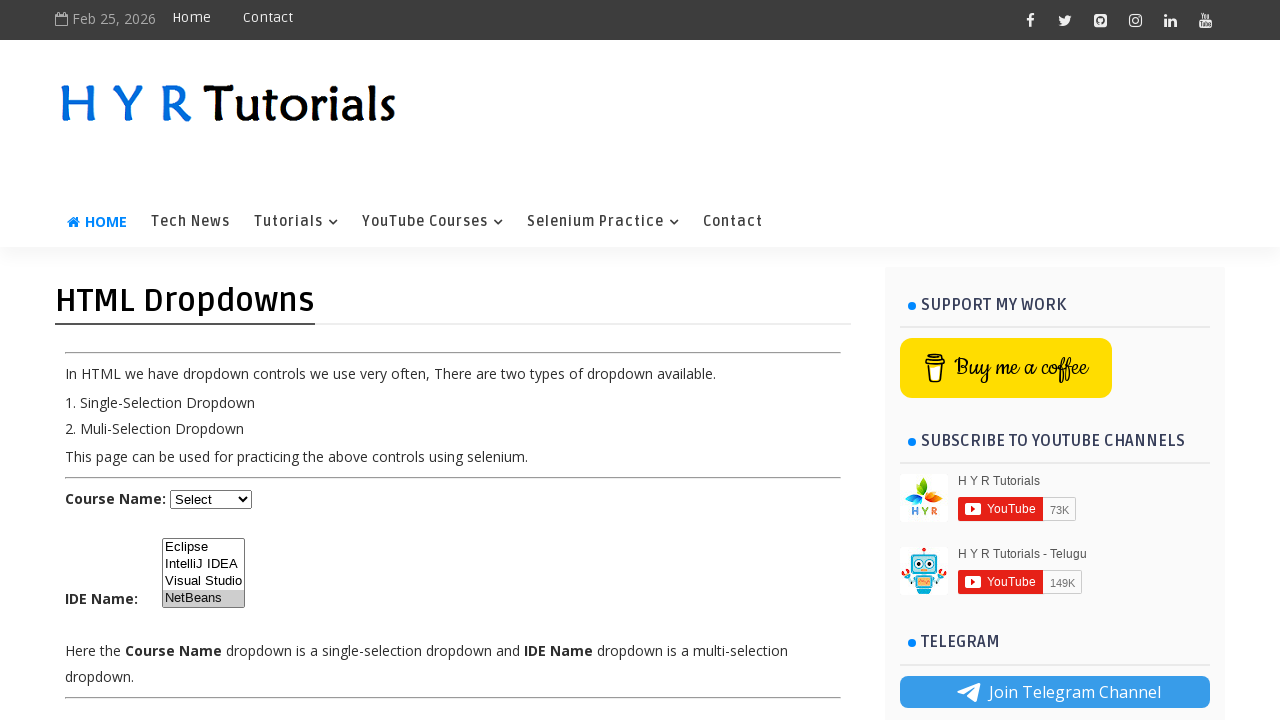

Retrieved the value of option at index 2 (IntelliJ IDEA)
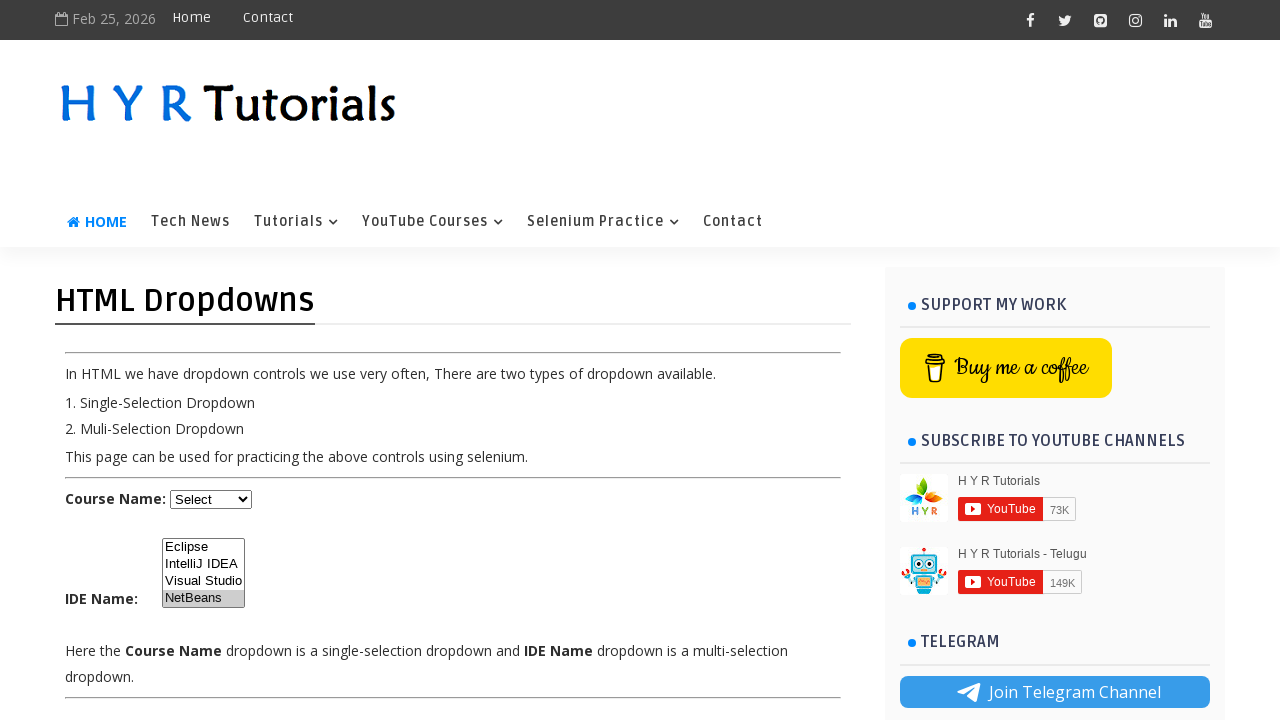

Re-selected the dropdown with remaining options (excluding IntelliJ IDEA) on #ide
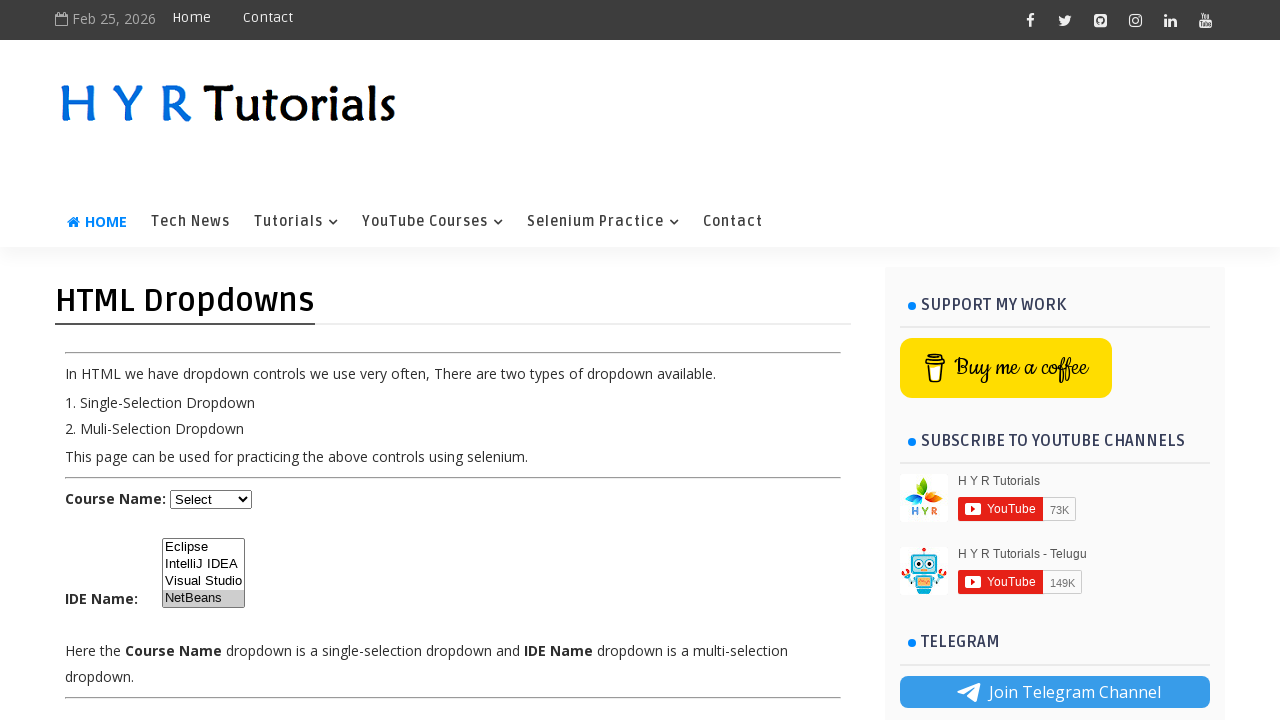

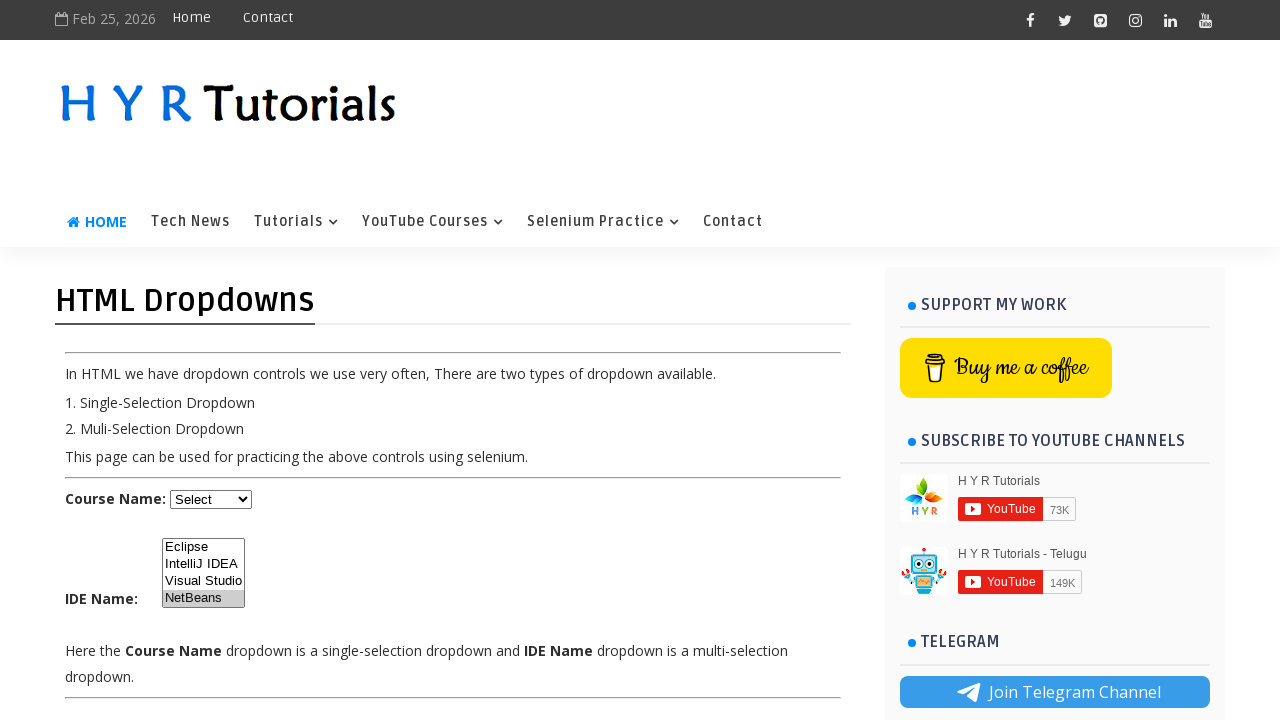